Clicks on the A/B Testing link, verifies the page title, and navigates back

Starting URL: http://the-internet.herokuapp.com/

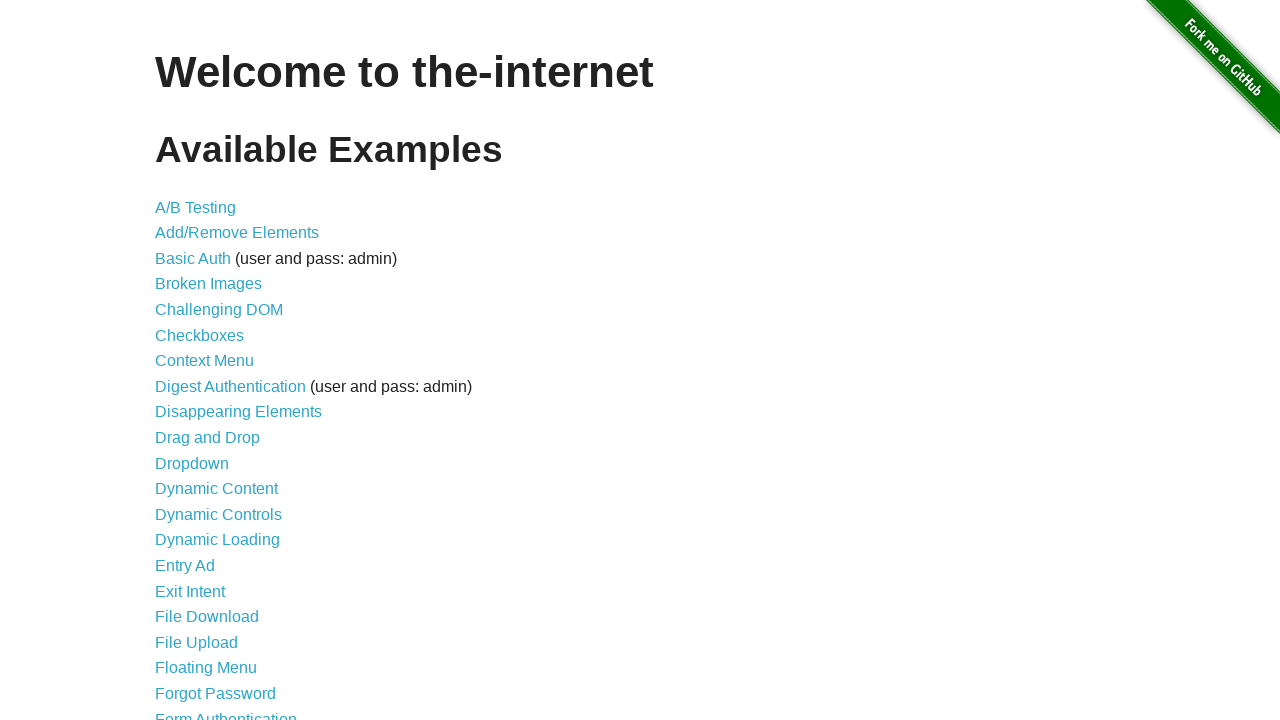

Clicked on A/B Testing link at (196, 207) on xpath=/html/body/div[2]/div/ul/li[1]/a
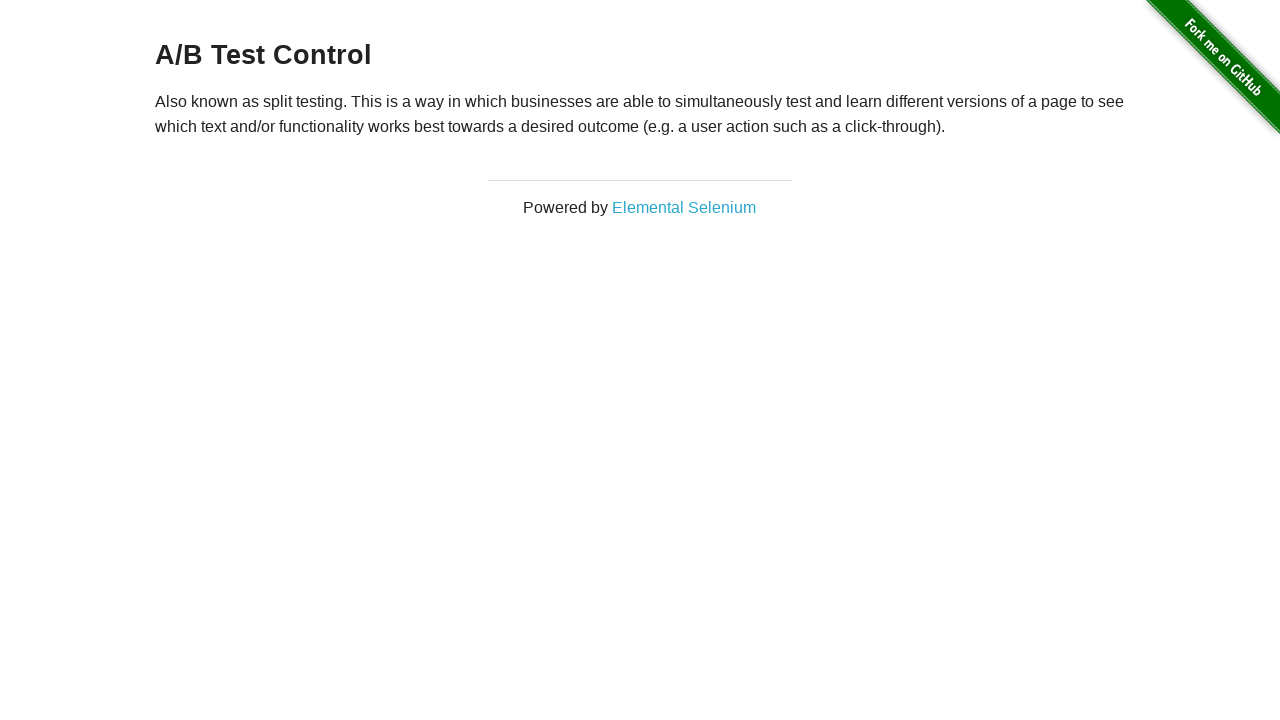

Retrieved page title
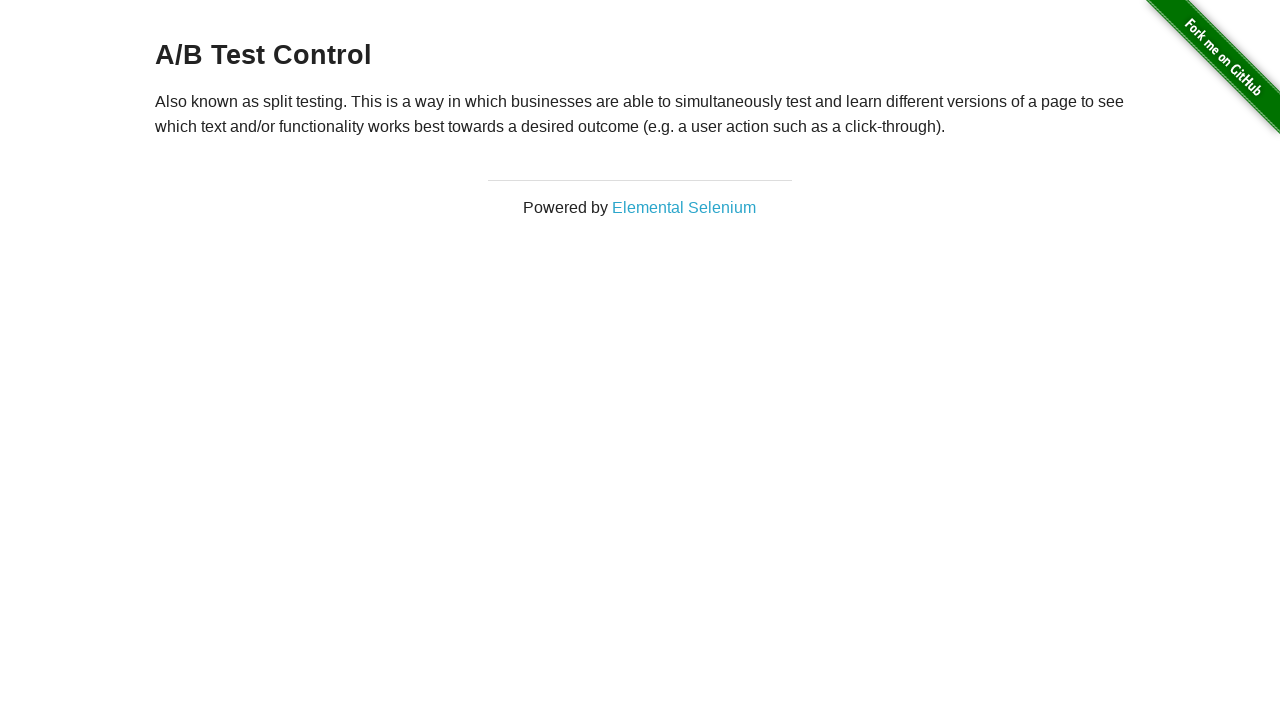

Verified page title is 'The Internet'
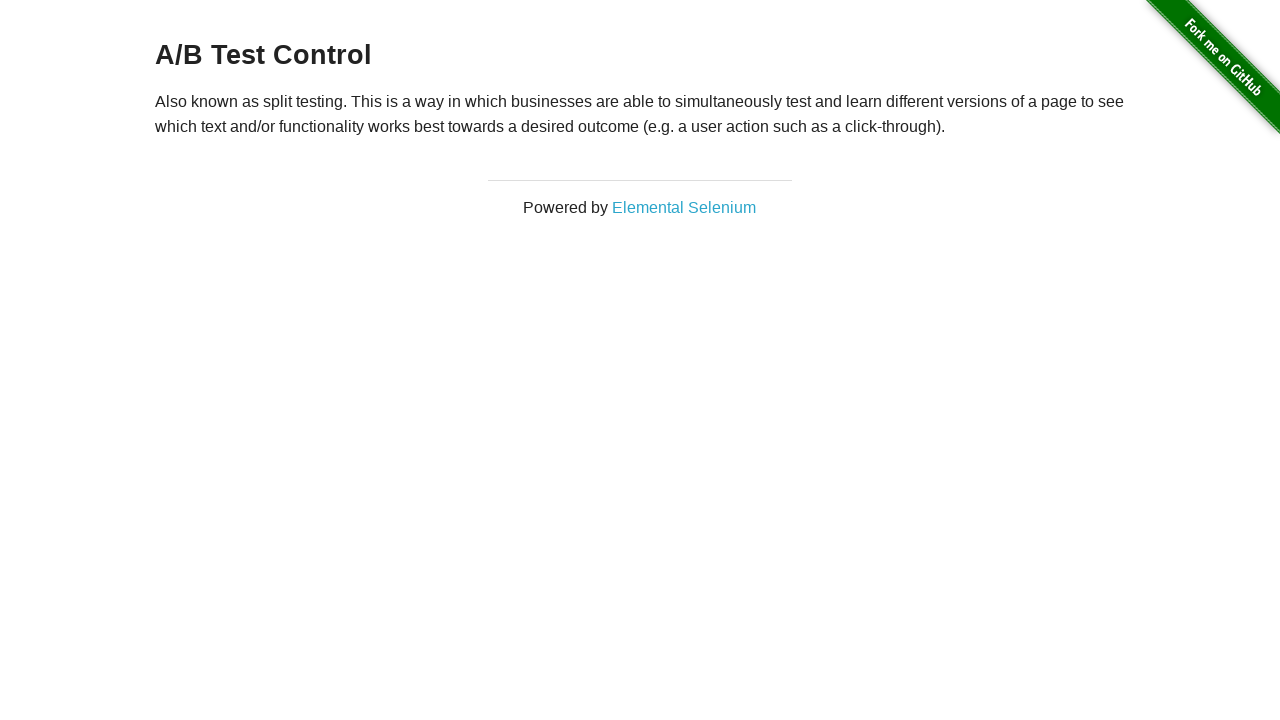

Navigated back to main page
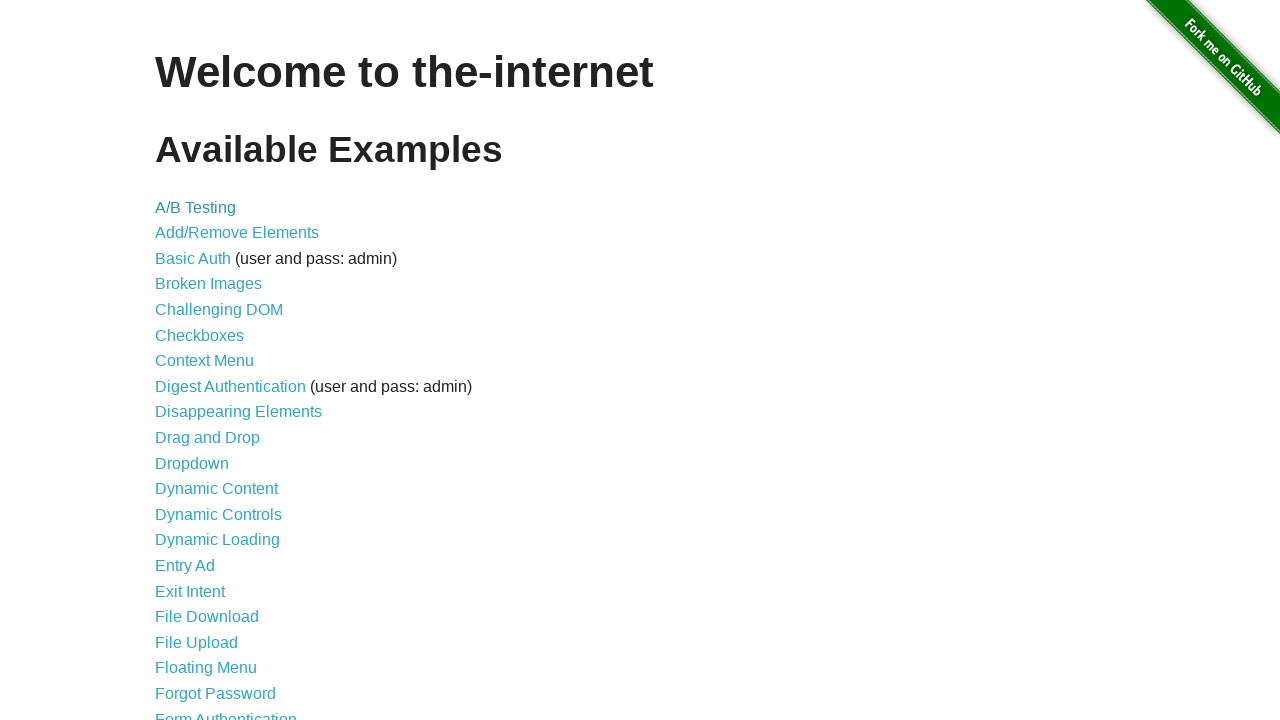

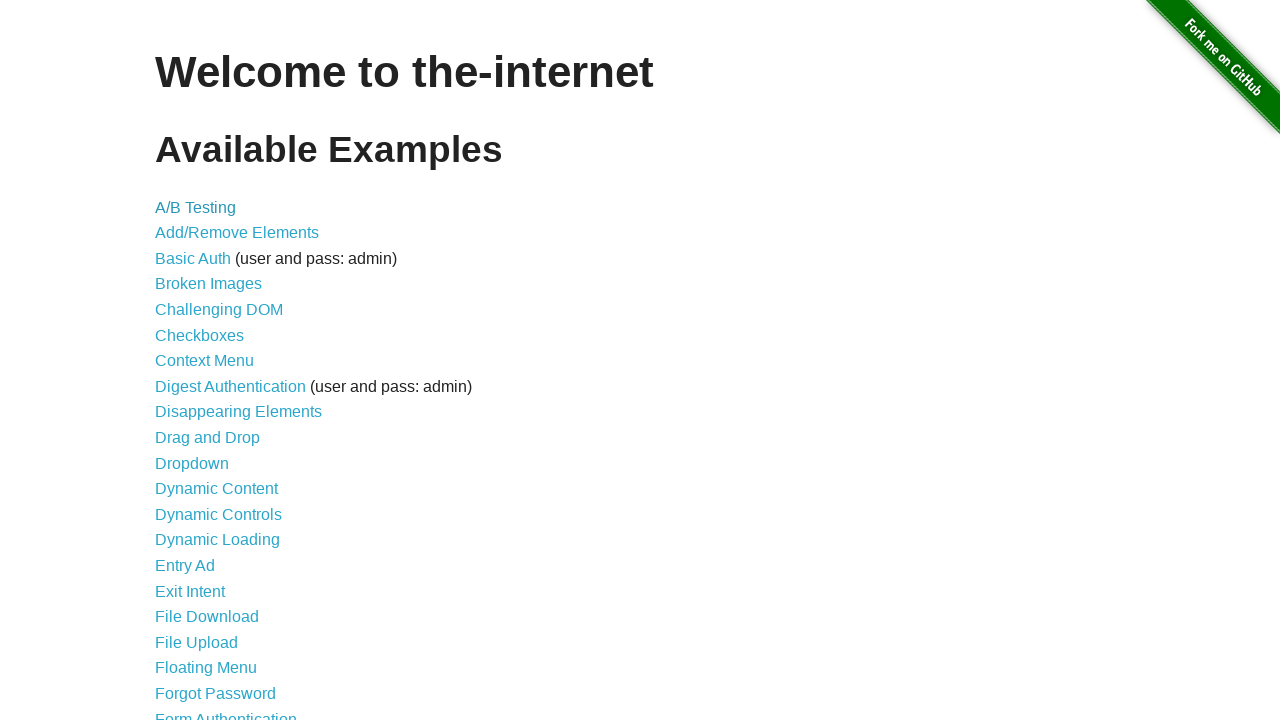